Tests JavaScript prompt alert handling by clicking a button to trigger a prompt, entering text into the prompt, and accepting it

Starting URL: https://v1.training-support.net/selenium/javascript-alerts

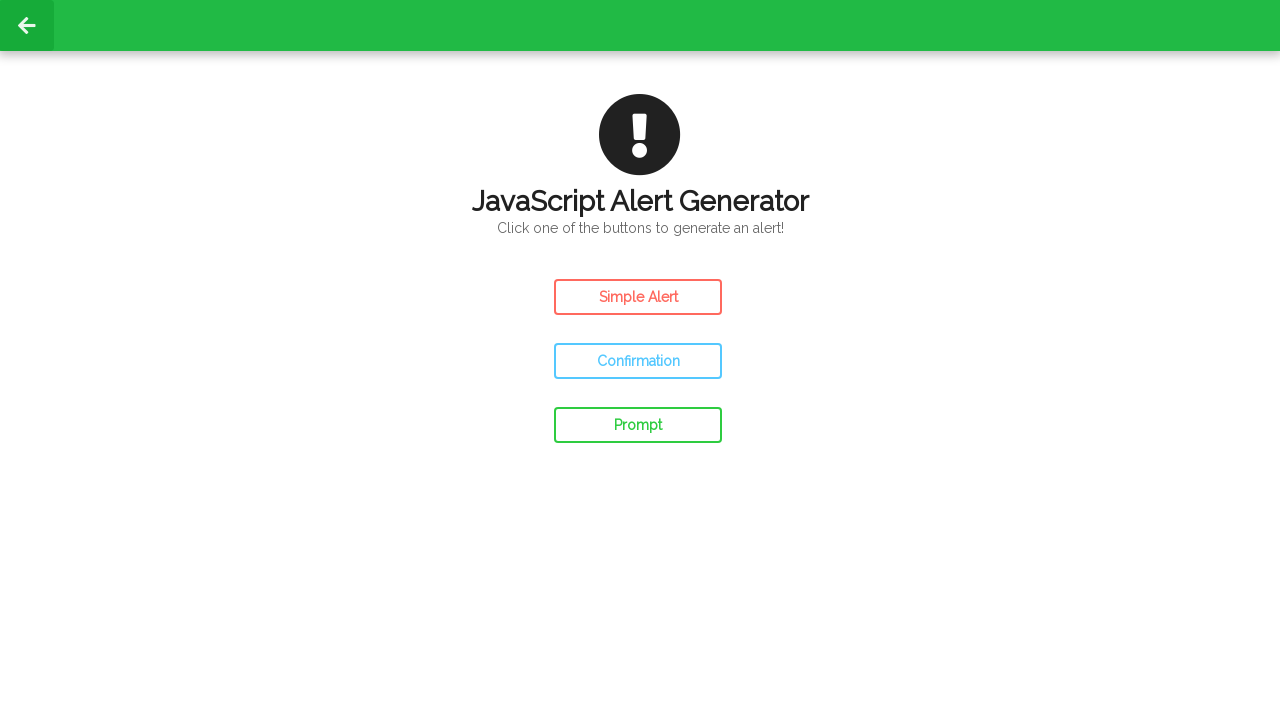

Set up dialog handler to accept prompt with 'Awesome!' text
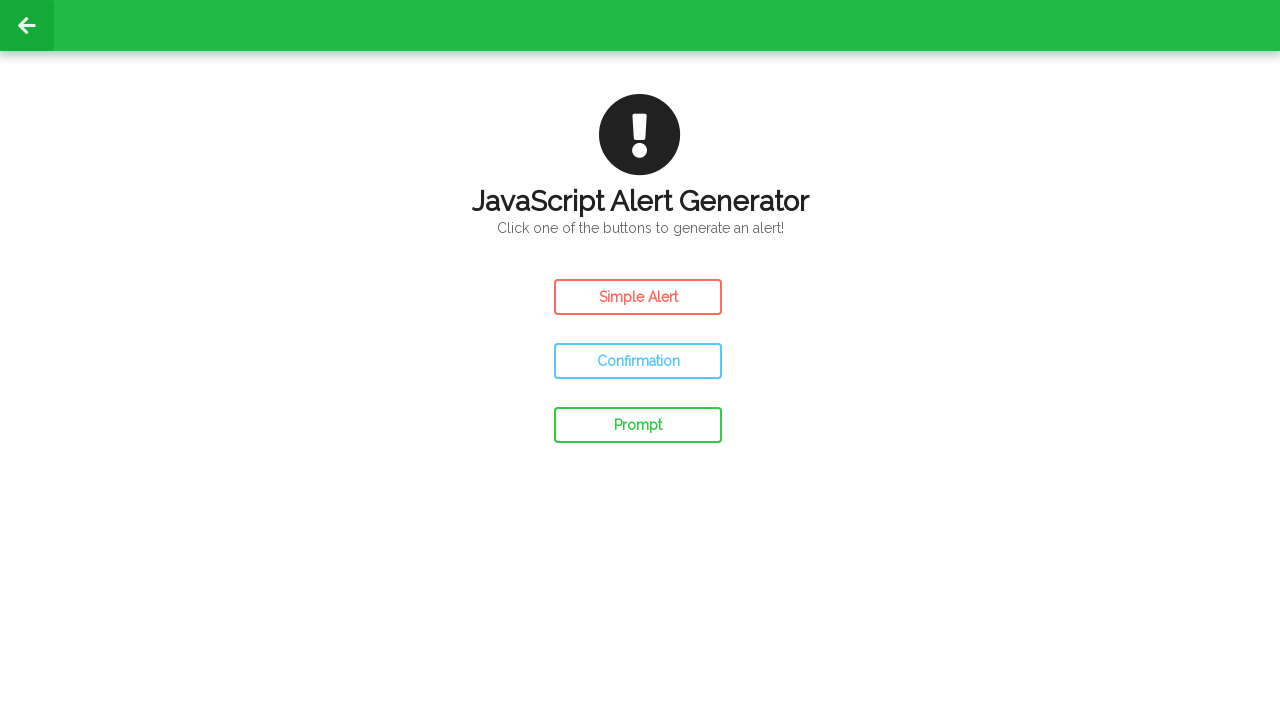

Clicked prompt button to trigger JavaScript prompt alert at (638, 425) on #prompt
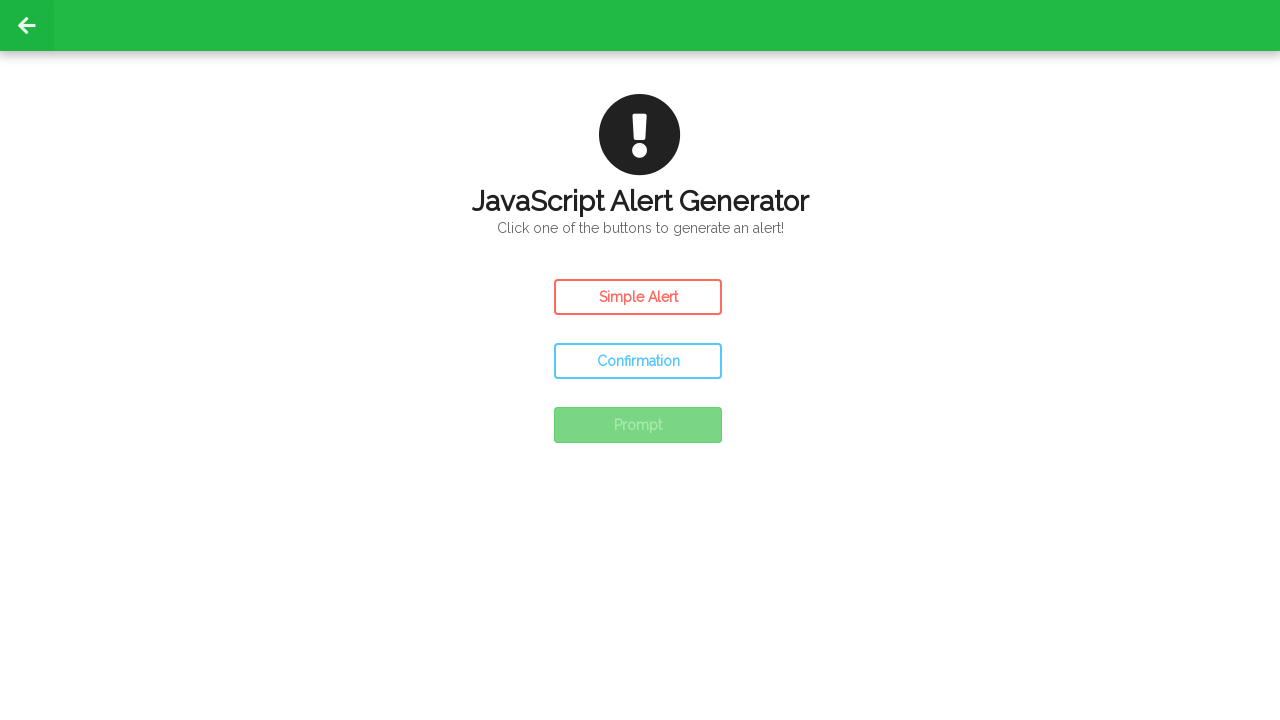

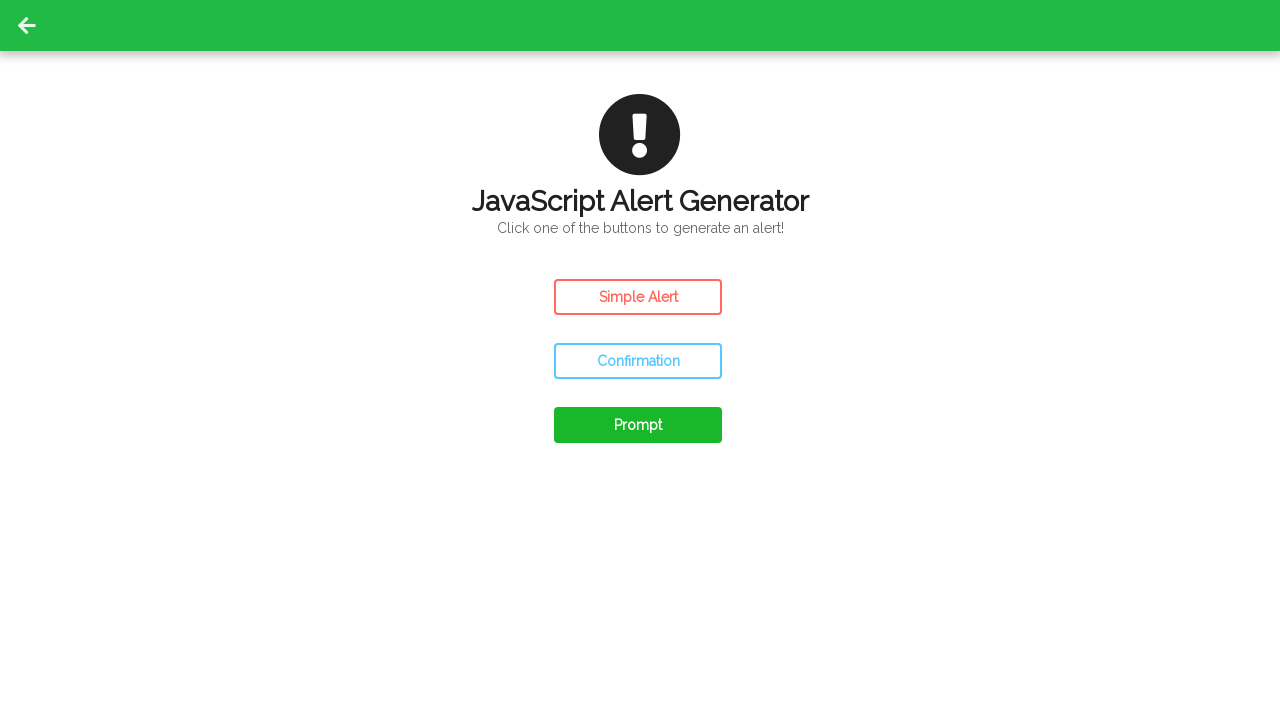